Tests W3Schools try-it editor by switching to an iframe, clicking a button that triggers an alert, and accepting the alert

Starting URL: http://www.w3schools.com/jsref/tryit.asp?filename=tryjsref_win_open

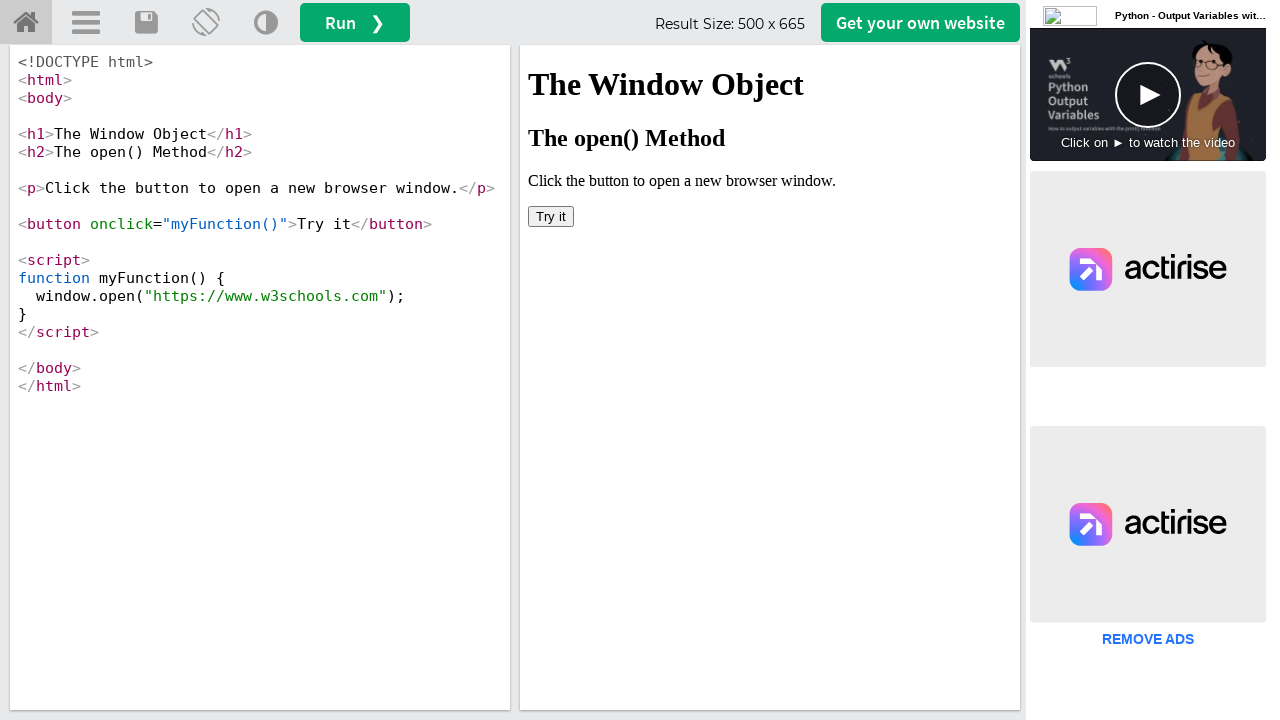

Switched to iframeResult iframe
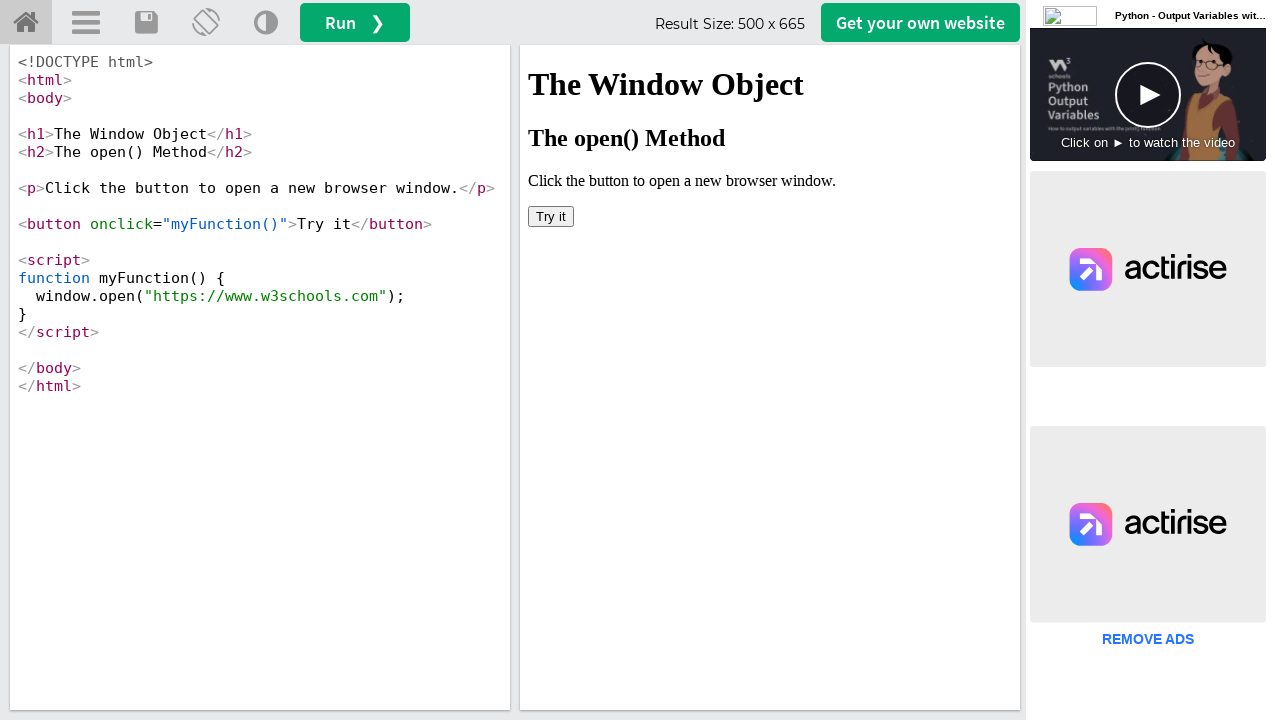

Clicked 'Try it' button in iframe at (551, 216) on button:has-text('Try it')
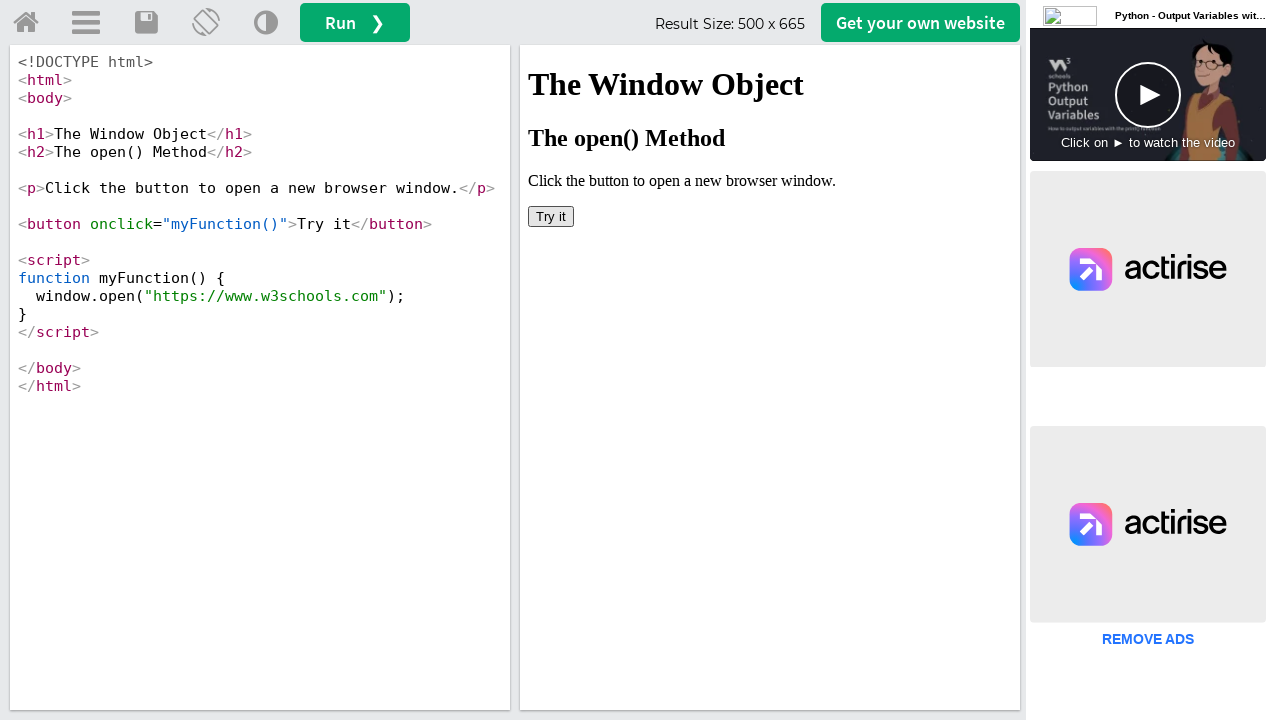

Set up dialog handler to accept alerts
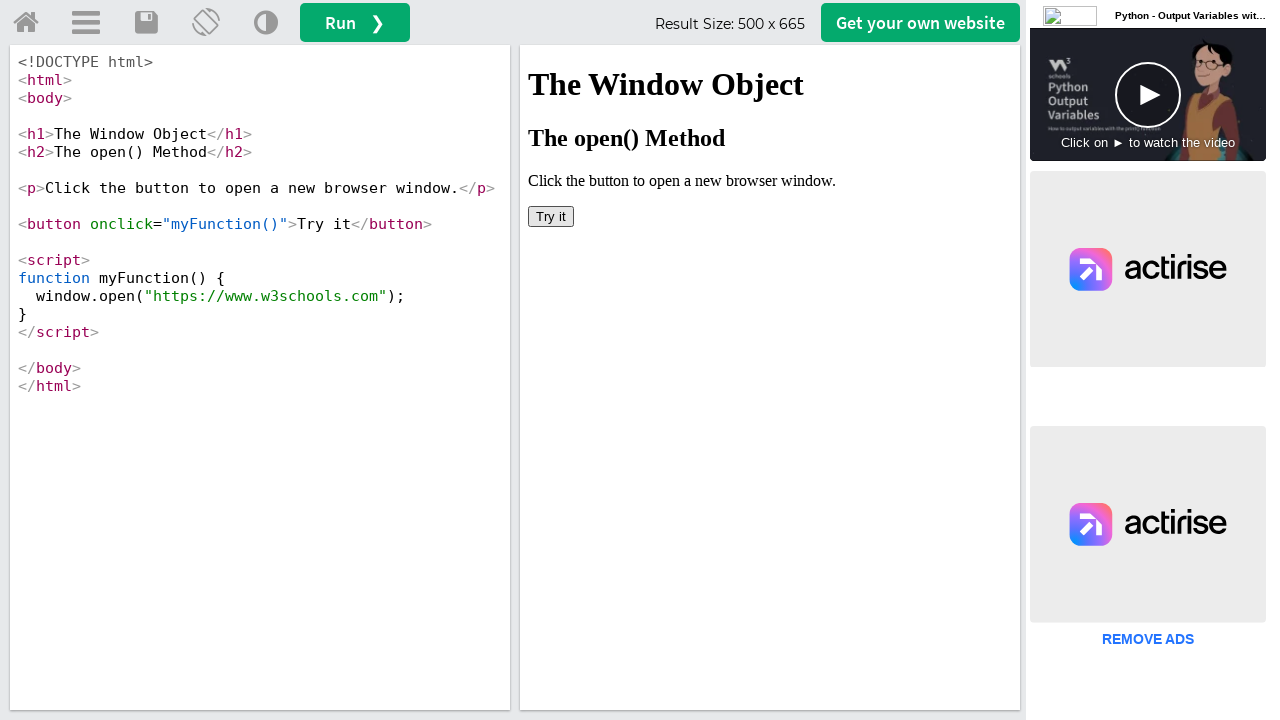

Waited 1000ms for alert to be processed
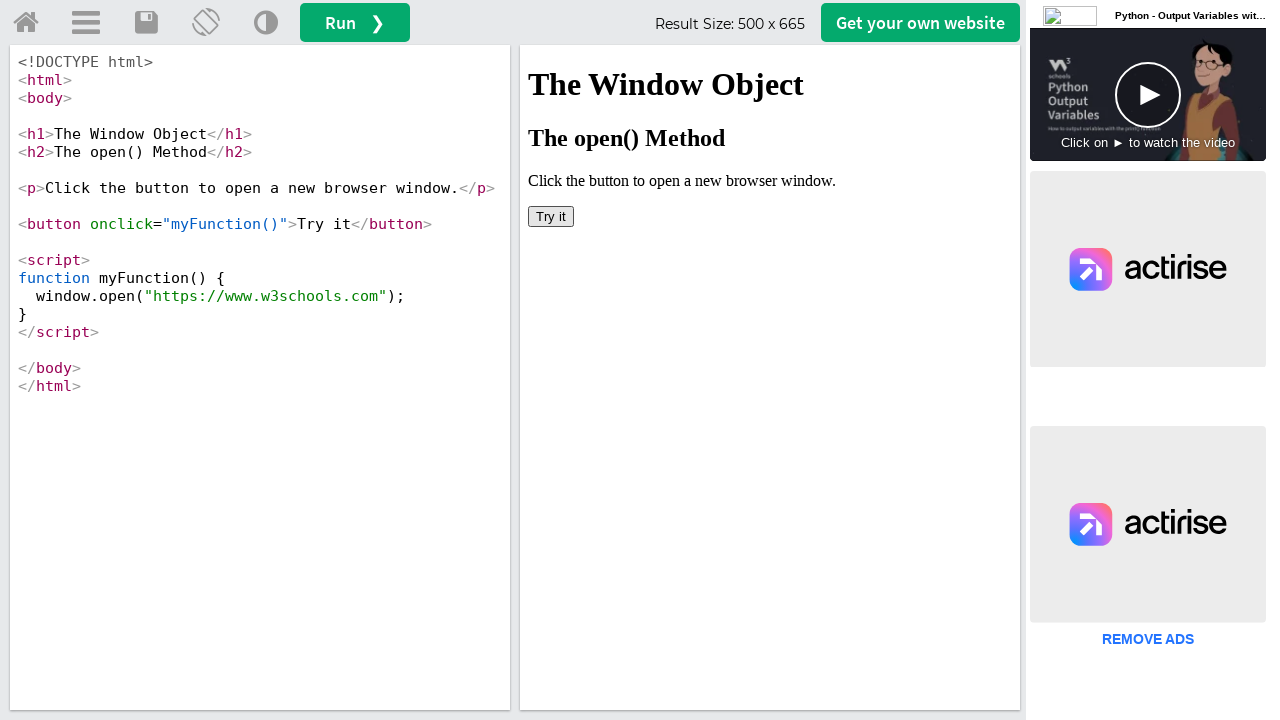

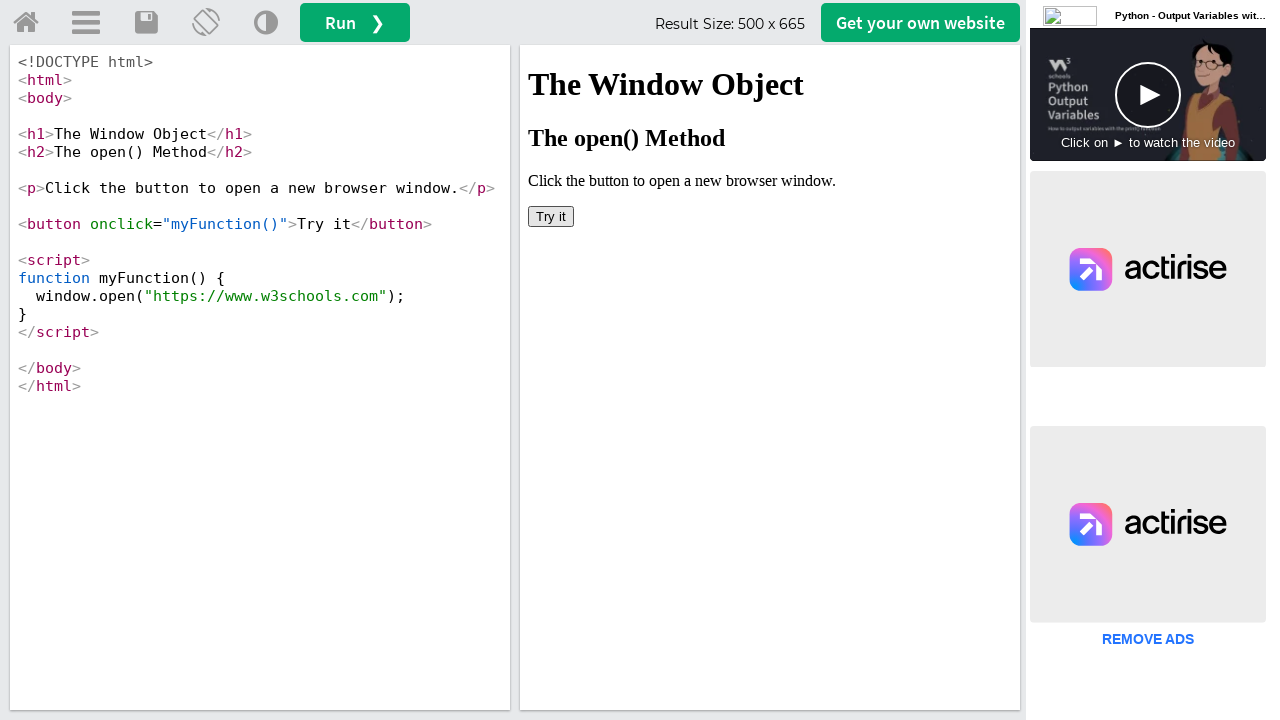